Tests clicking on a full image button to reveal a larger featured image on a space exploration page

Starting URL: https://data-class-jpl-space.s3.amazonaws.com/JPL_Space/index.html

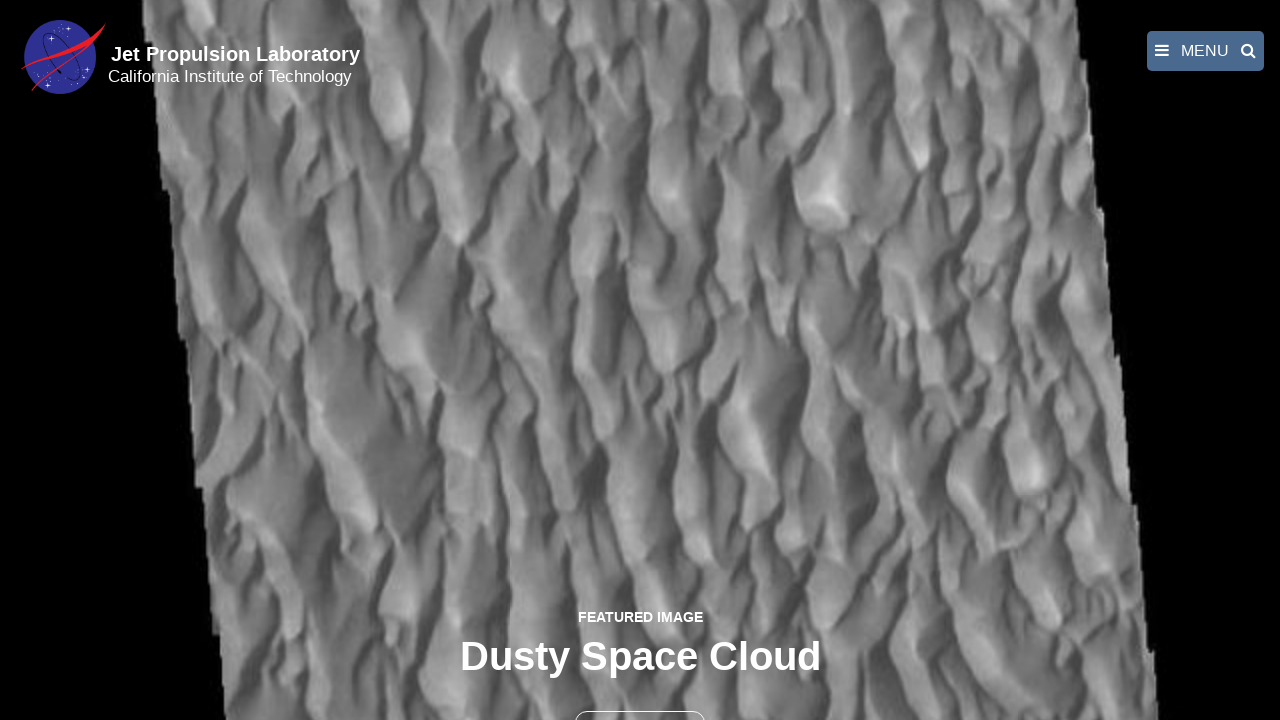

Navigated to JPL Space exploration page
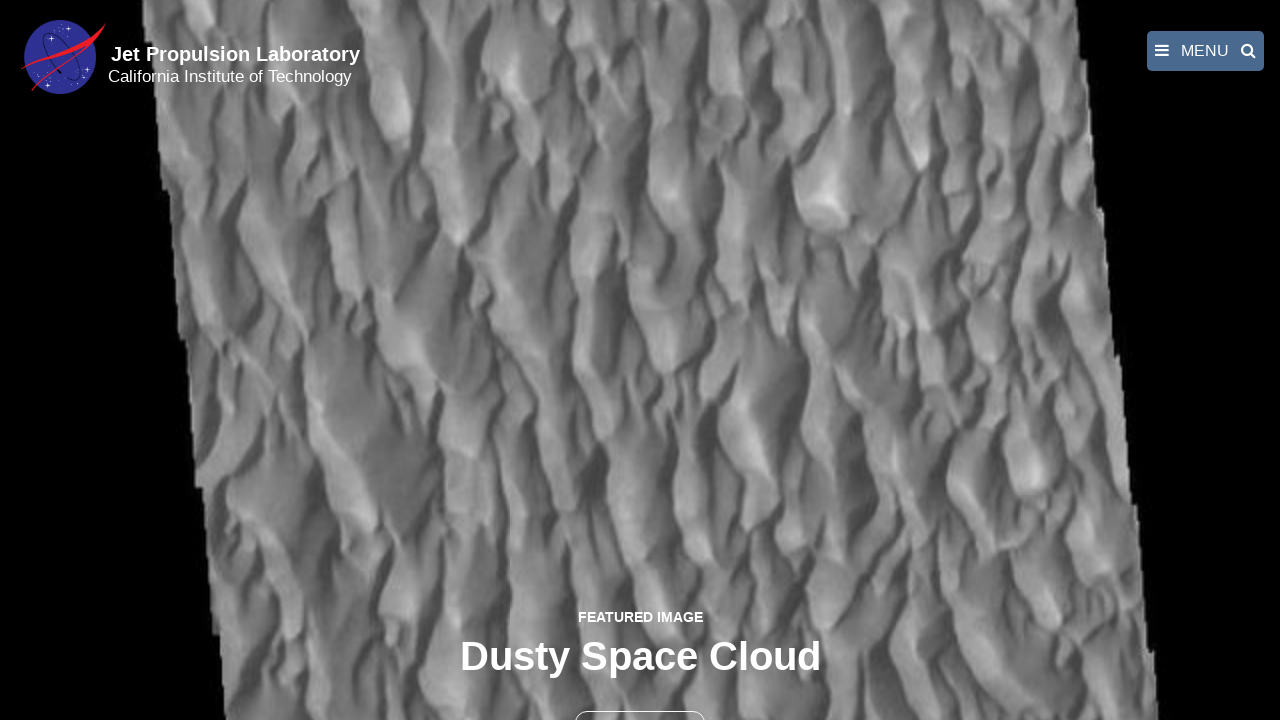

Clicked the full image button to reveal larger featured image at (640, 699) on button >> nth=1
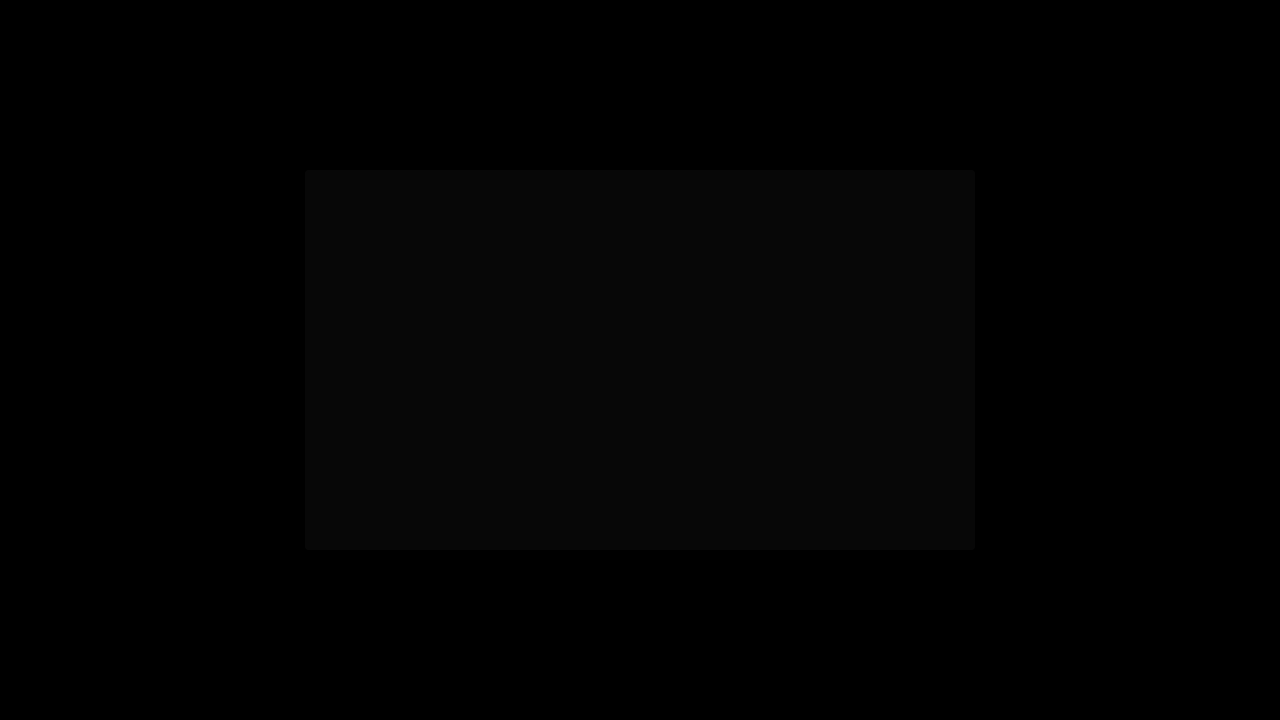

Full-size featured image appeared on page
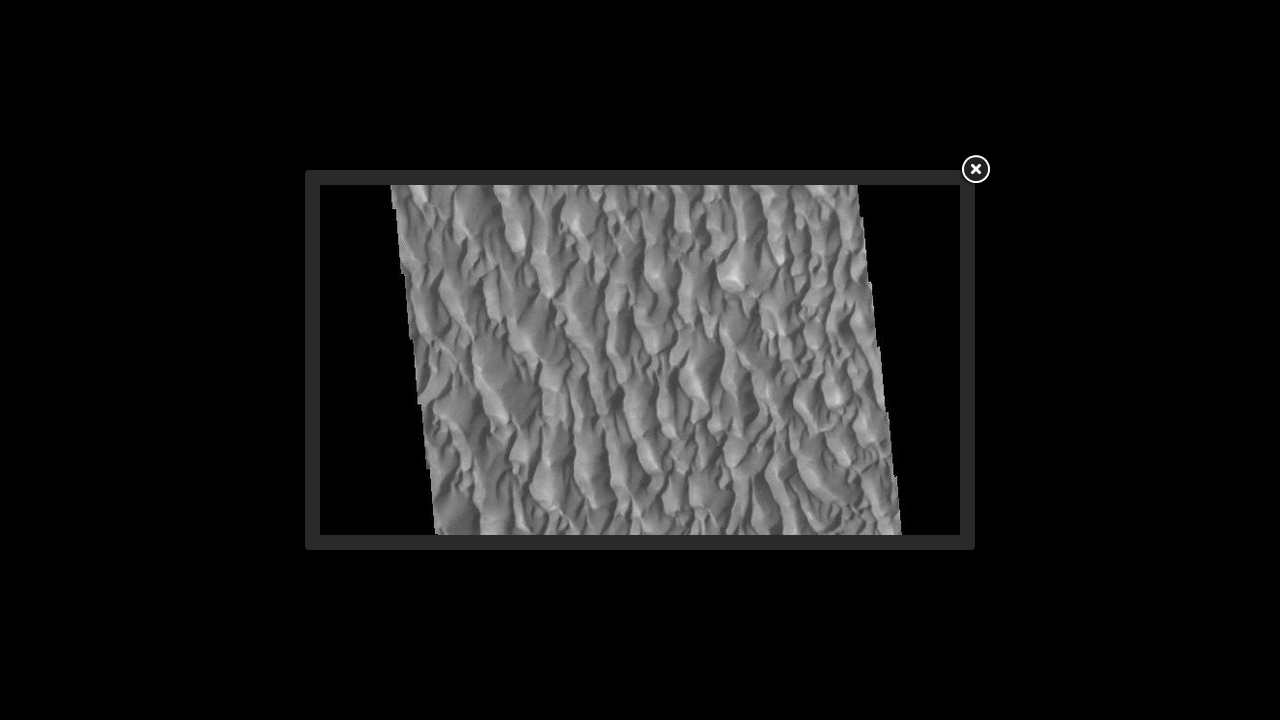

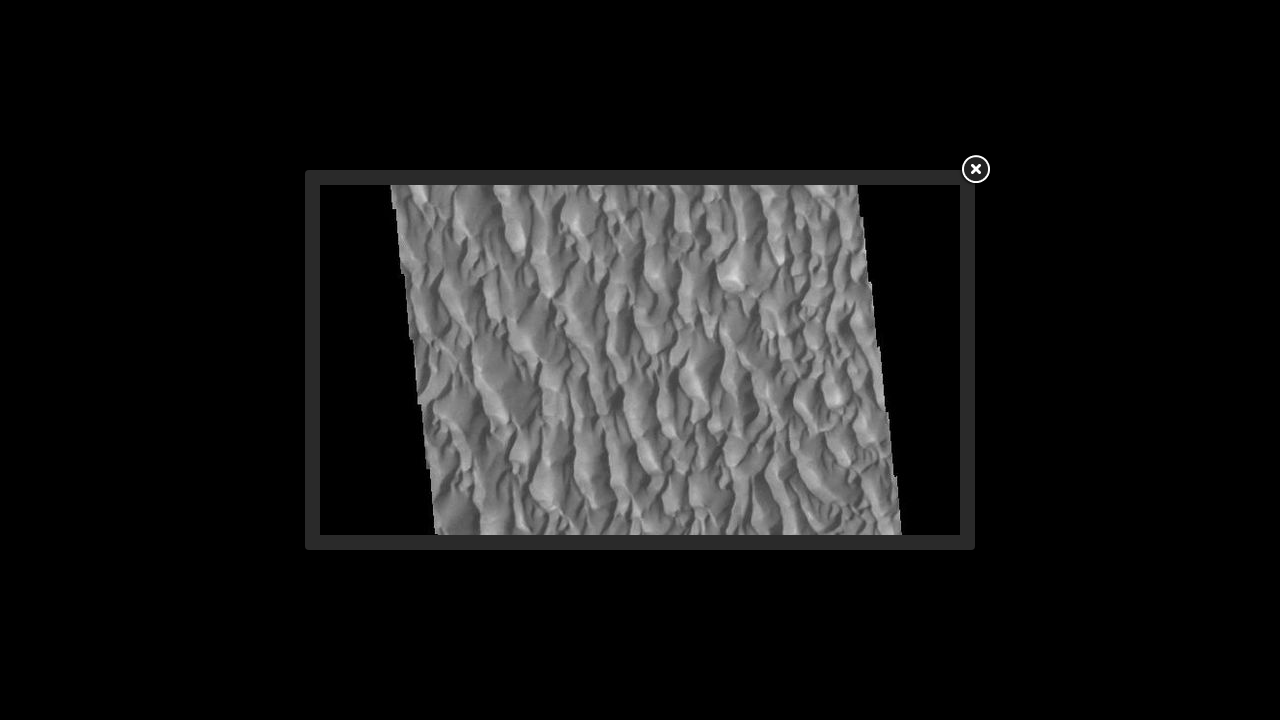